Solves a math problem by extracting a value from the page, calculating the result, and submitting the answer along with checkbox and radio button selections

Starting URL: http://suninjuly.github.io/math.html

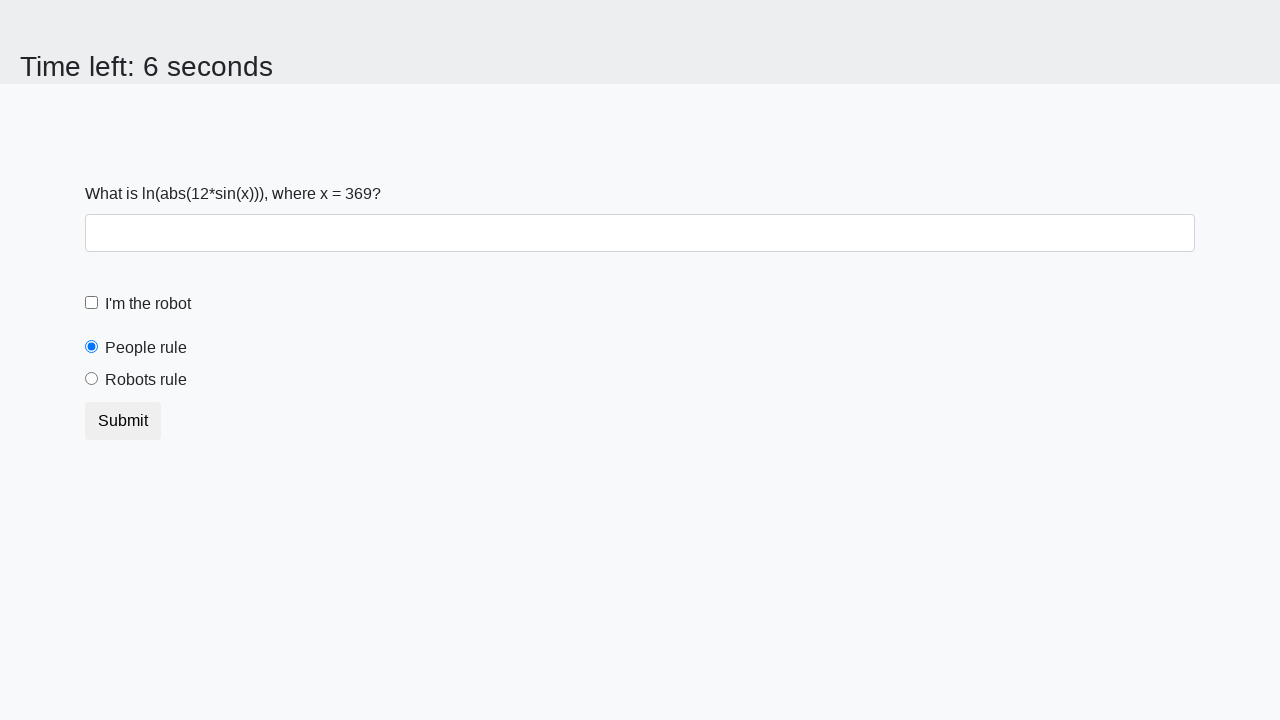

Located the input value element
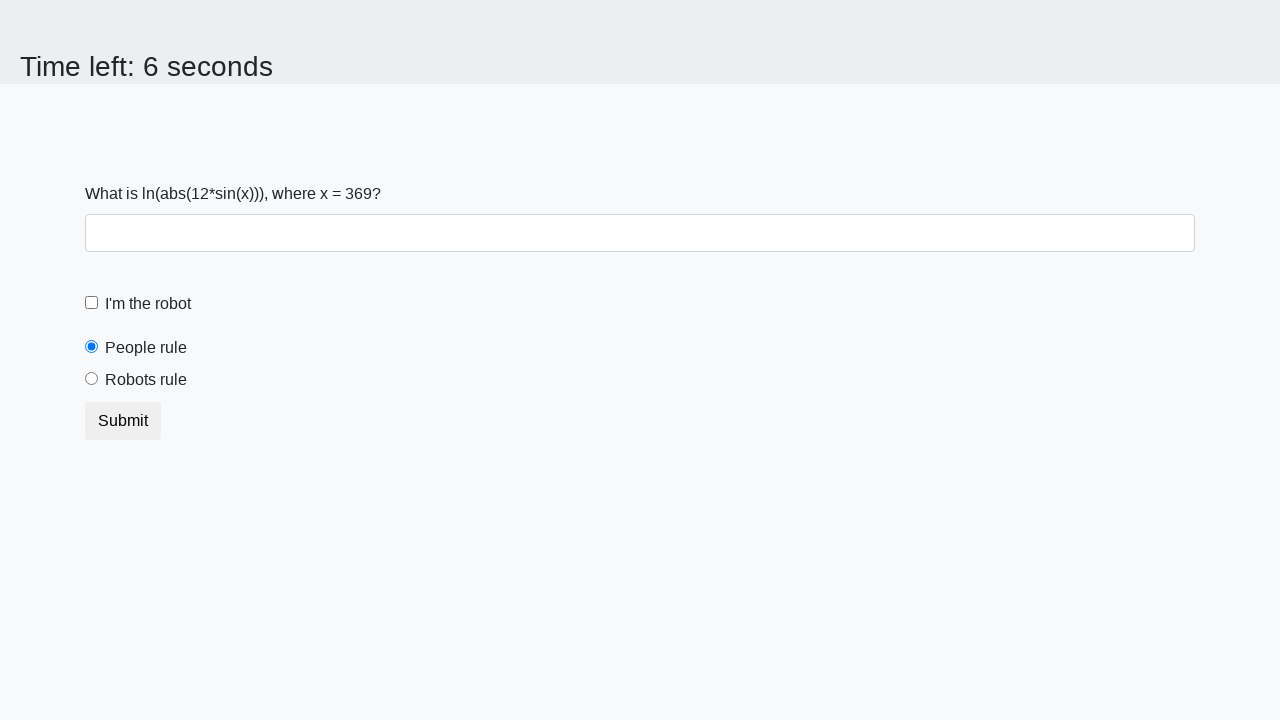

Extracted x value from page: 369
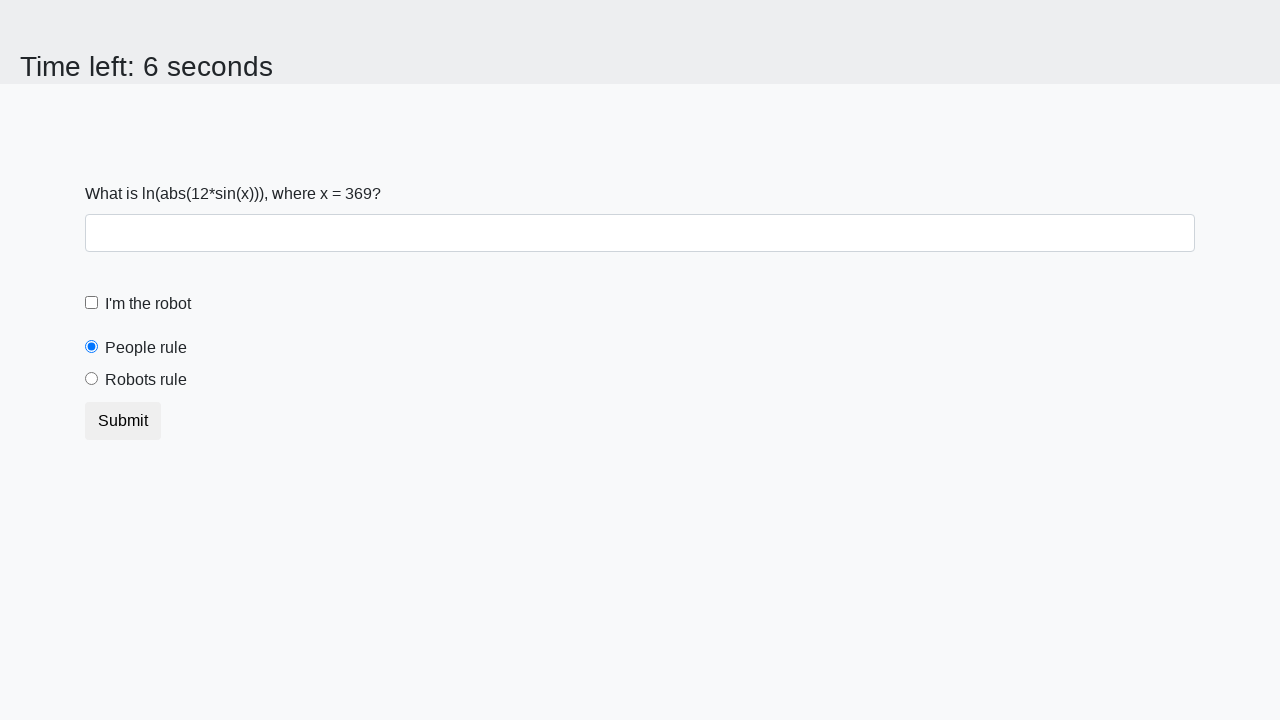

Calculated result y: 2.475473776901181
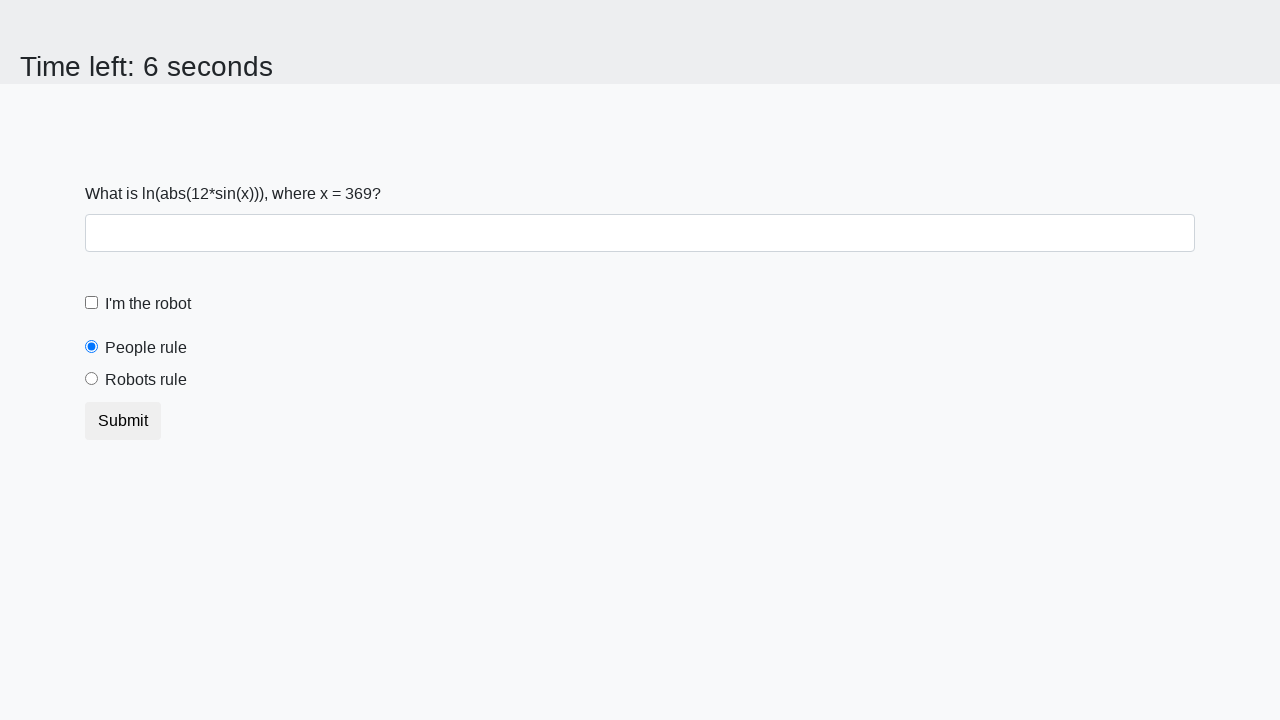

Filled answer field with calculated value: 2.475473776901181 on #answer
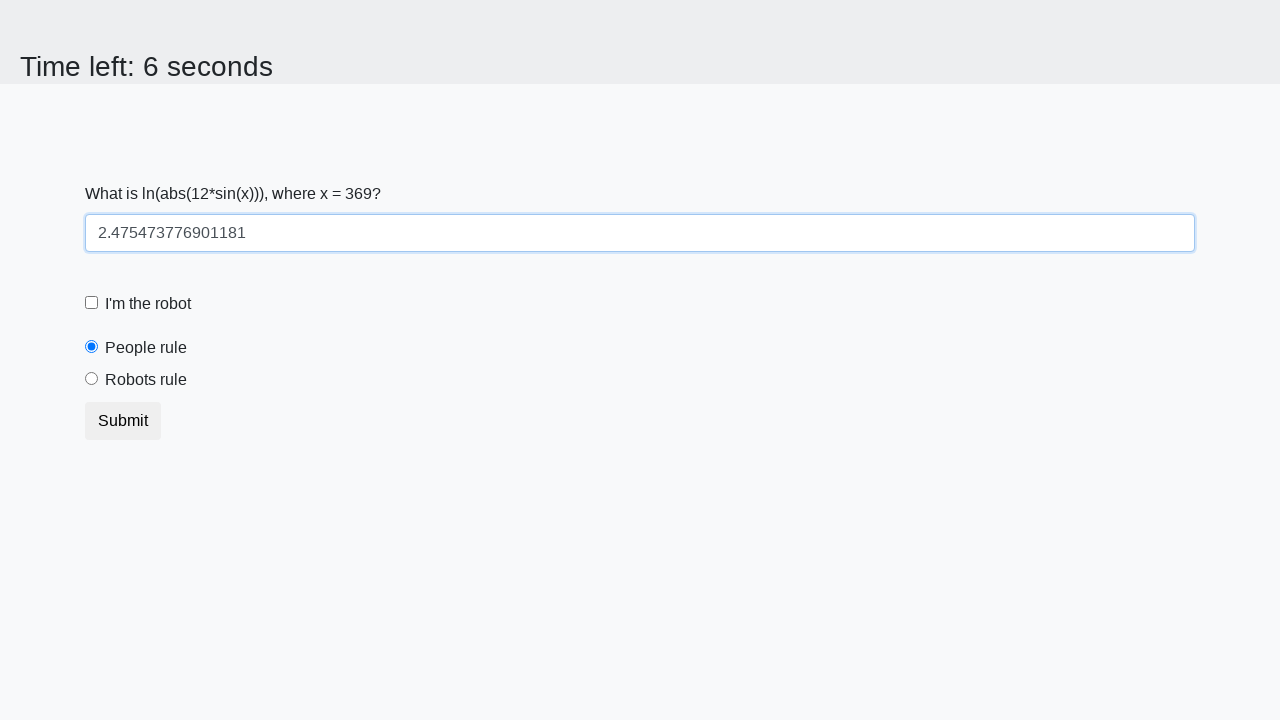

Checked the robot checkbox at (92, 303) on #robotCheckbox
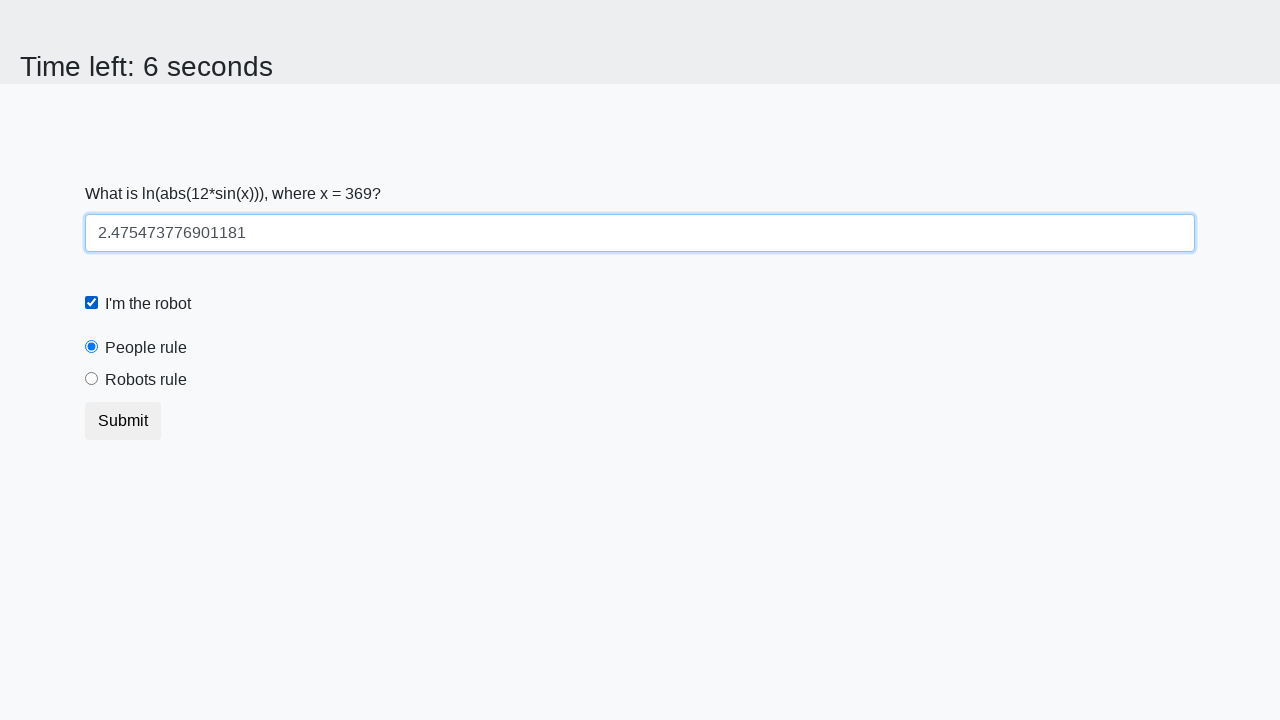

Selected the robots rule radio button at (92, 379) on #robotsRule
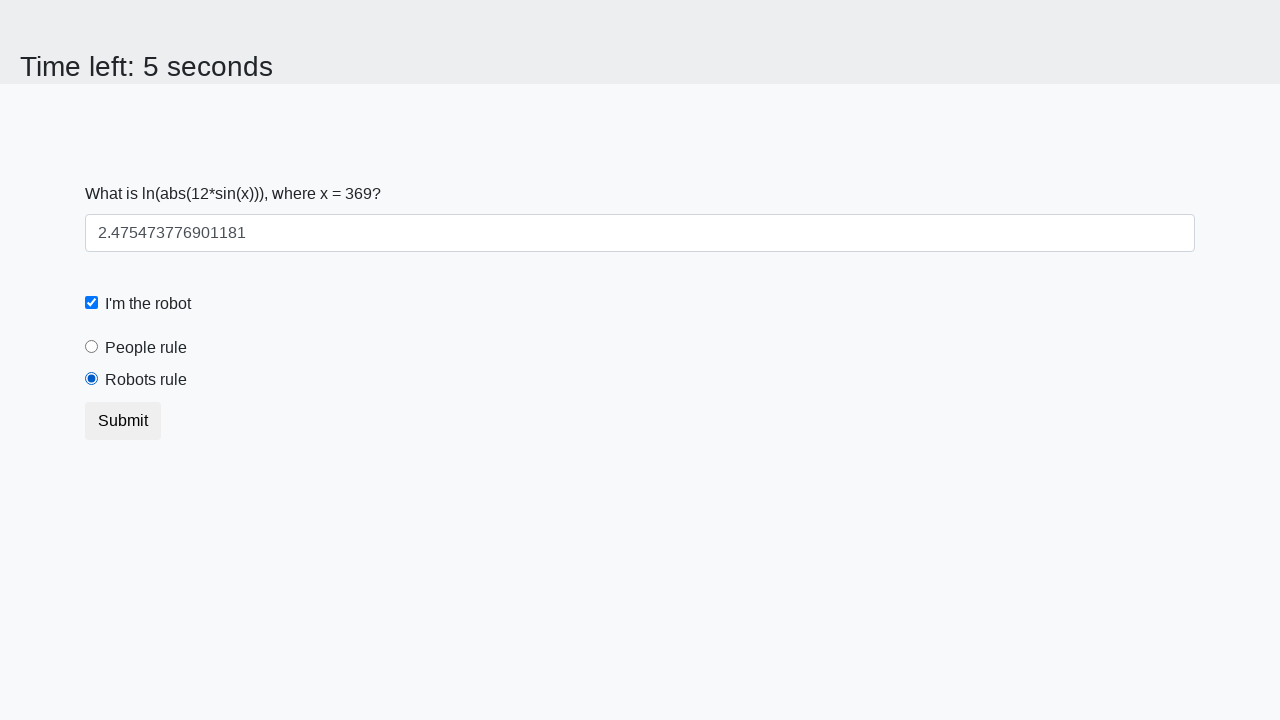

Clicked submit button to submit the form at (123, 421) on button[type='submit']
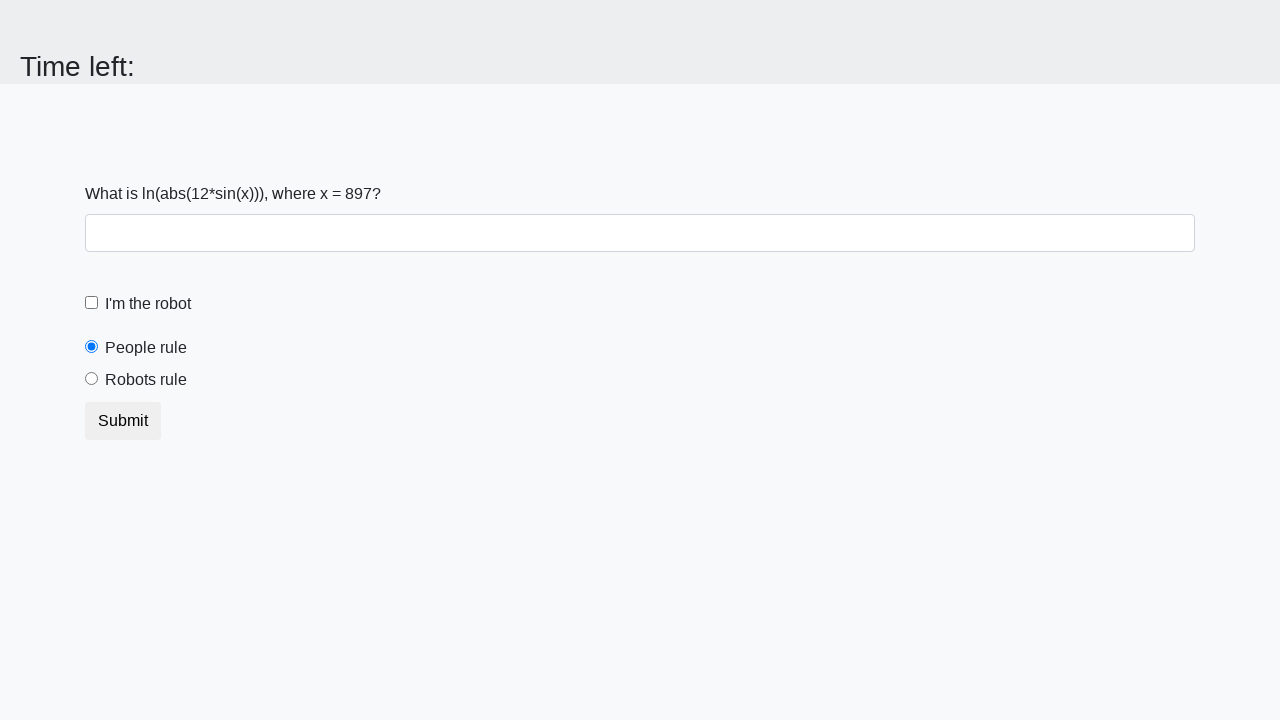

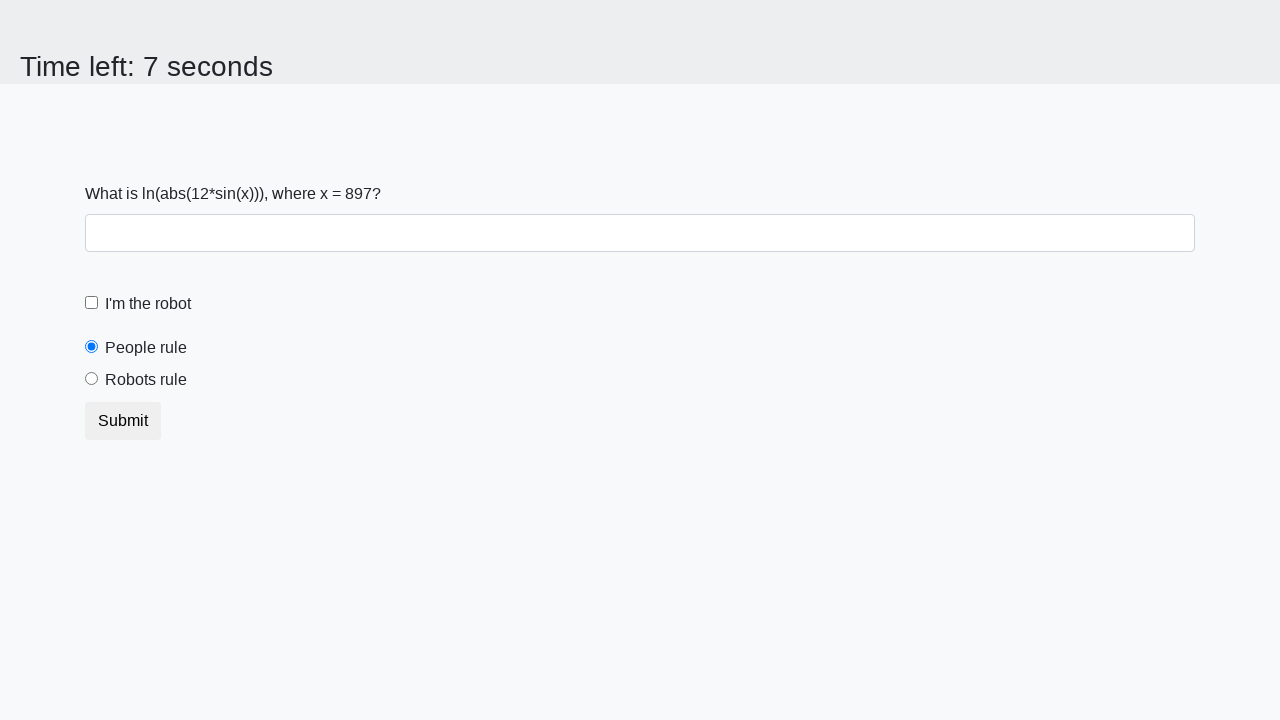